Navigates to Kayak travel site to verify page loads, then navigates to SpiceJet airline site and interacts with the passenger selection interface by clicking to add multiple adult passengers.

Starting URL: https://www.kayak.co.in/

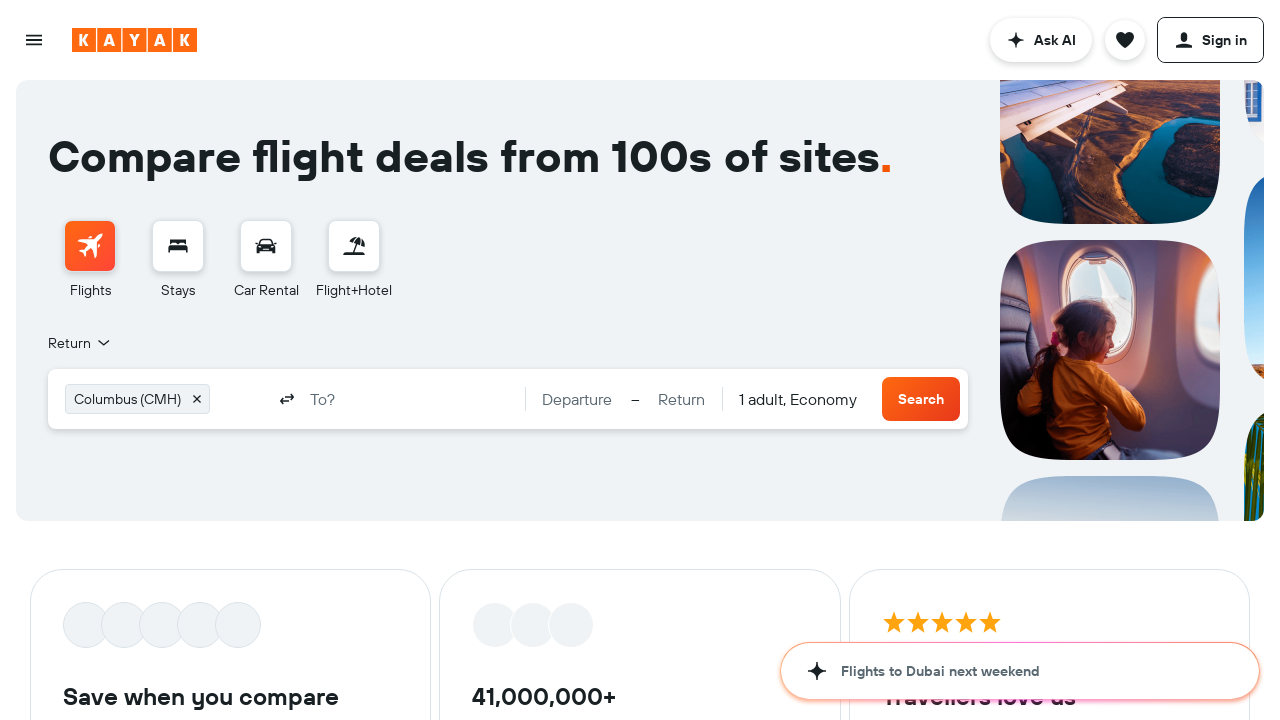

Waited for Kayak page to load (domcontentloaded state)
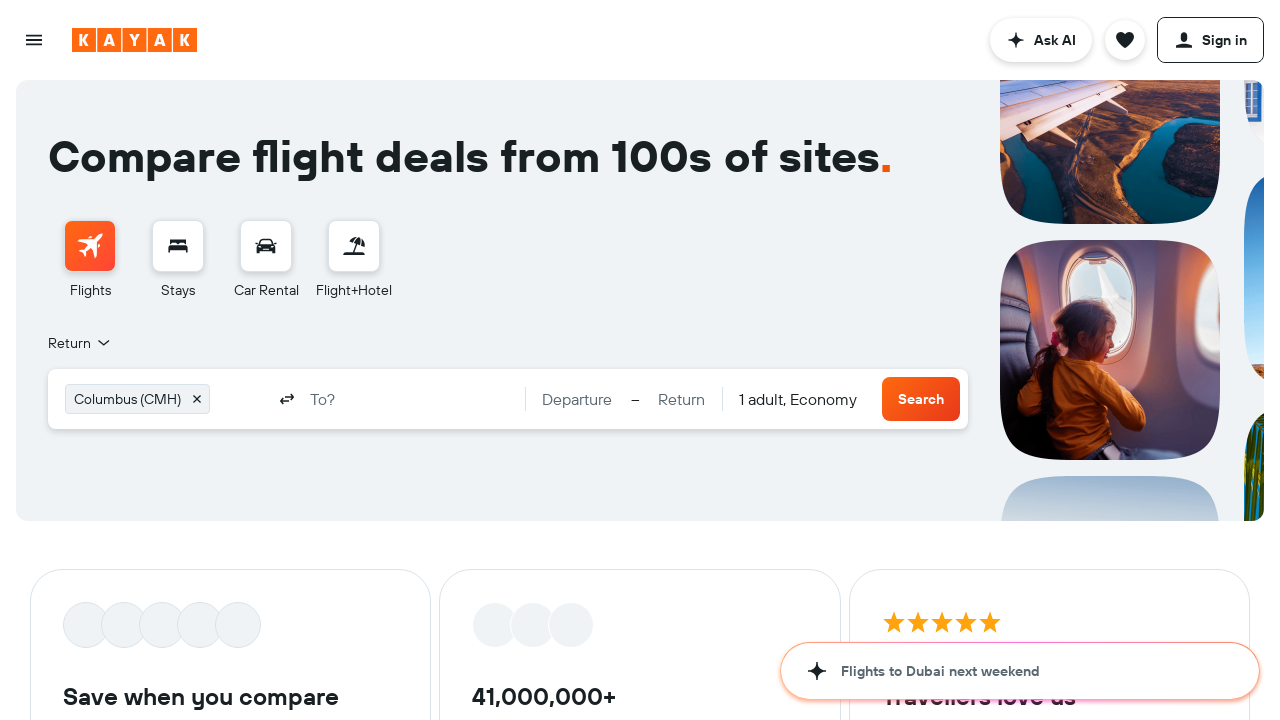

Navigated to SpiceJet airline website
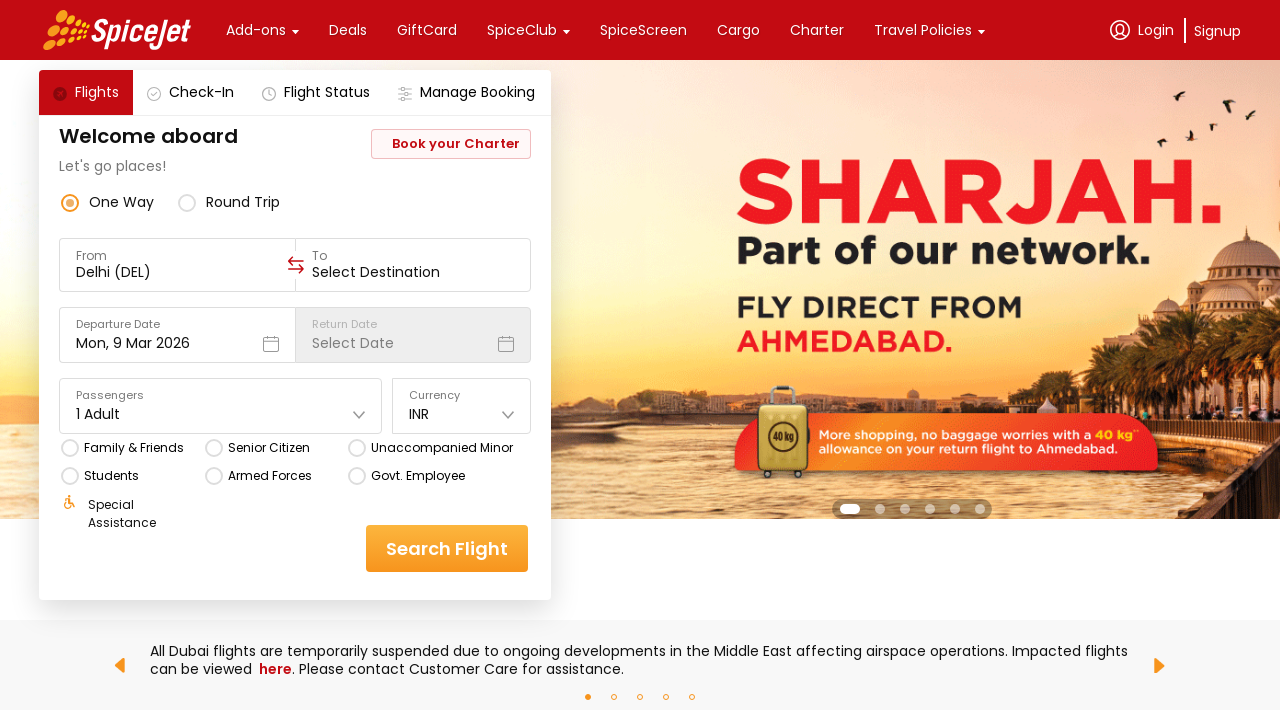

Passenger selector dropdown became visible
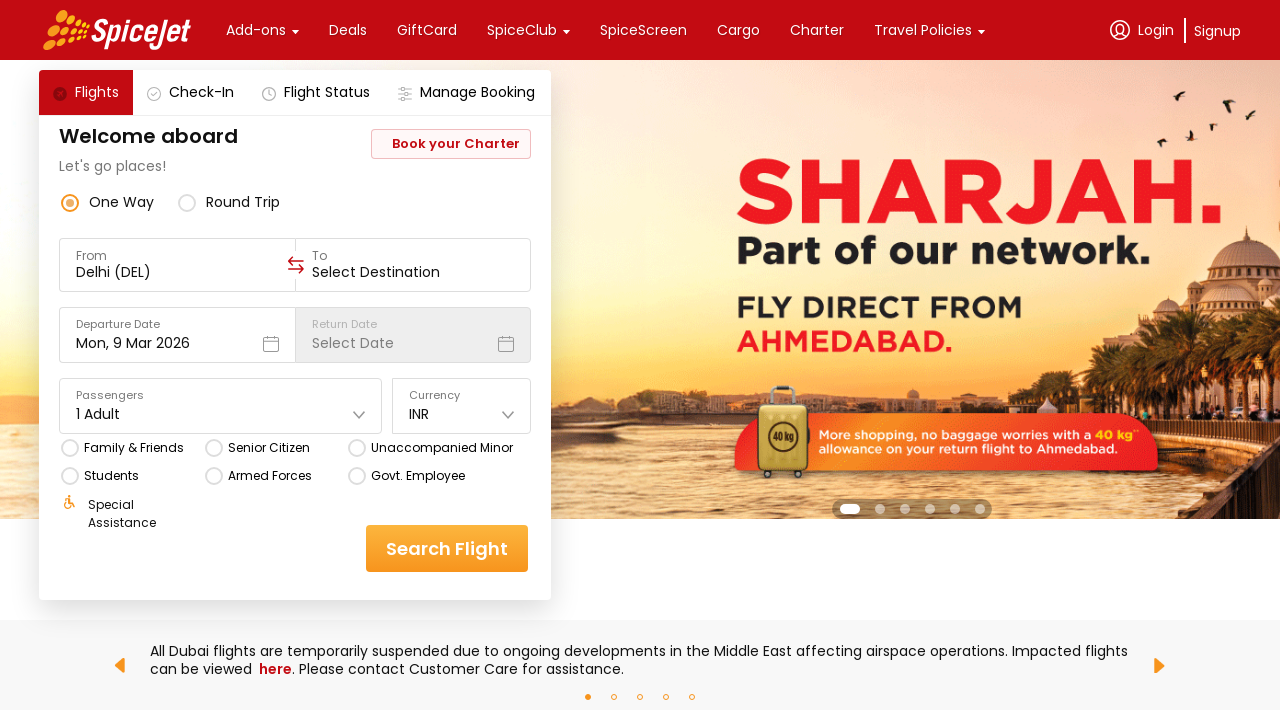

Clicked passenger selector dropdown arrow at (98, 414) on (//*[@class='css-76zvg2 css-bfa6kz r-homxoj r-ubezar'])[2]
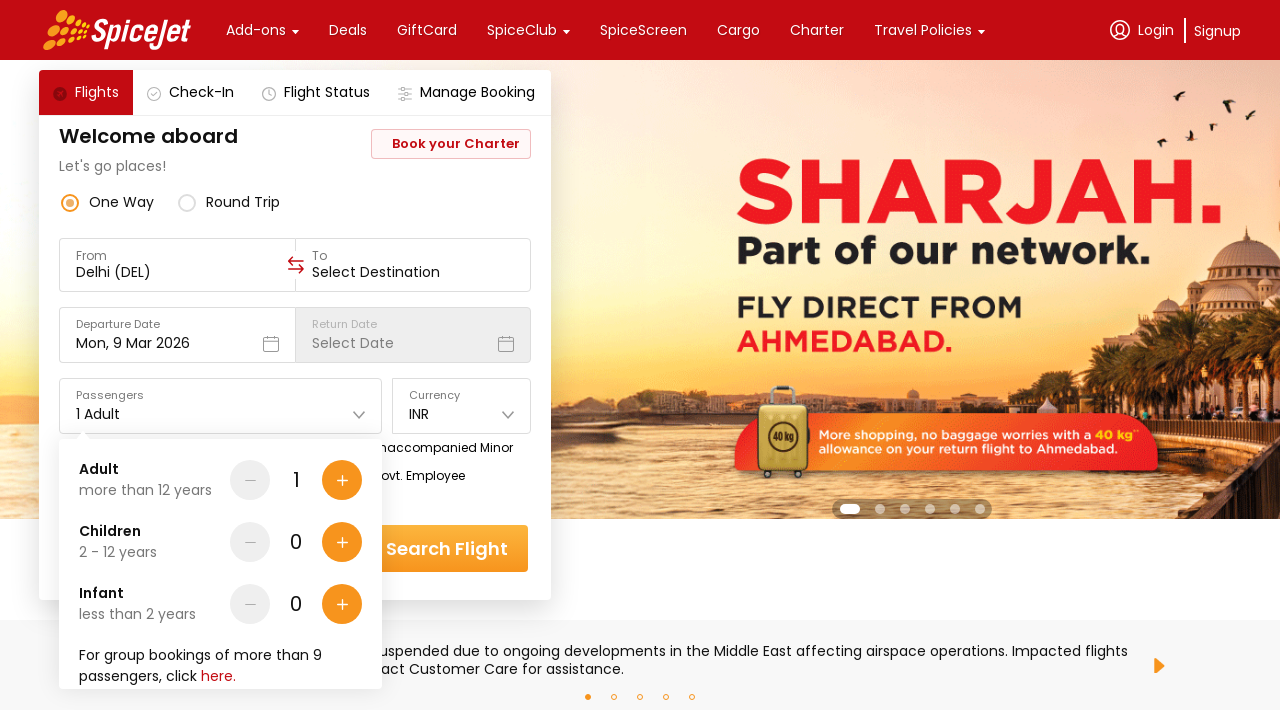

Clicked add adult passenger button (passenger 1) at (342, 480) on div[data-testid='Adult-testID-plus-one-cta']
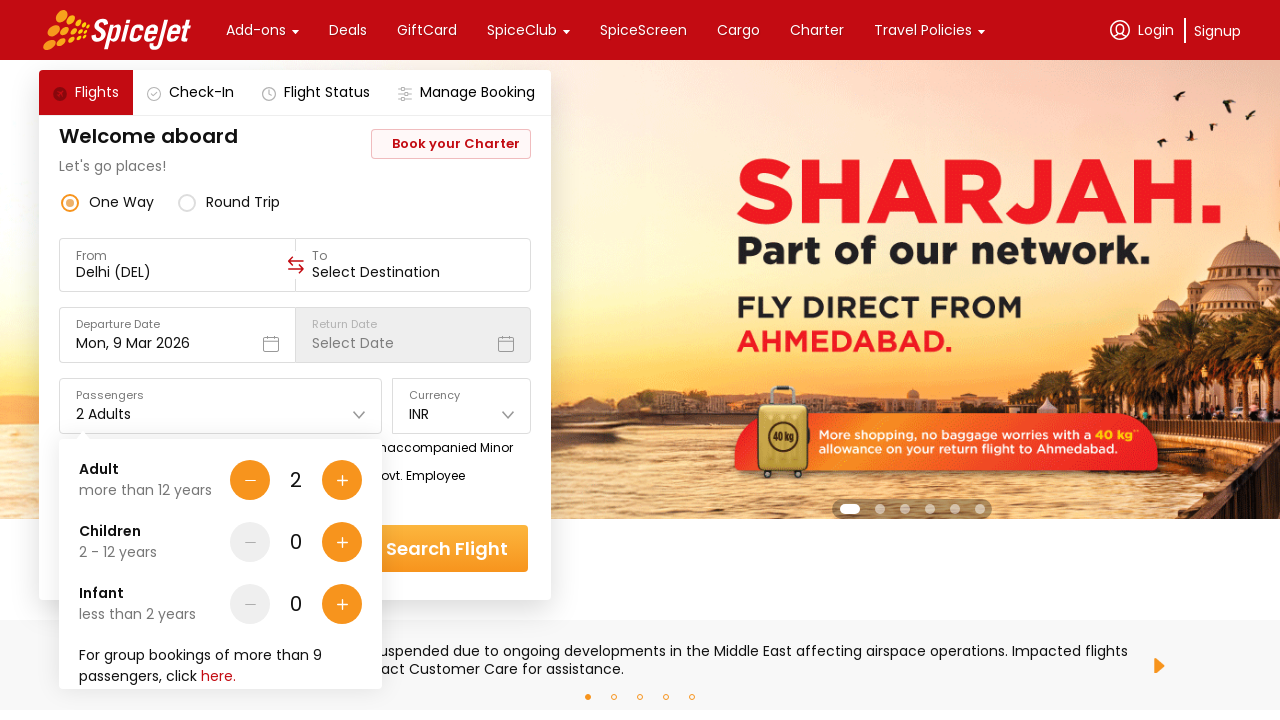

Clicked add adult passenger button (passenger 2) at (342, 480) on div[data-testid='Adult-testID-plus-one-cta']
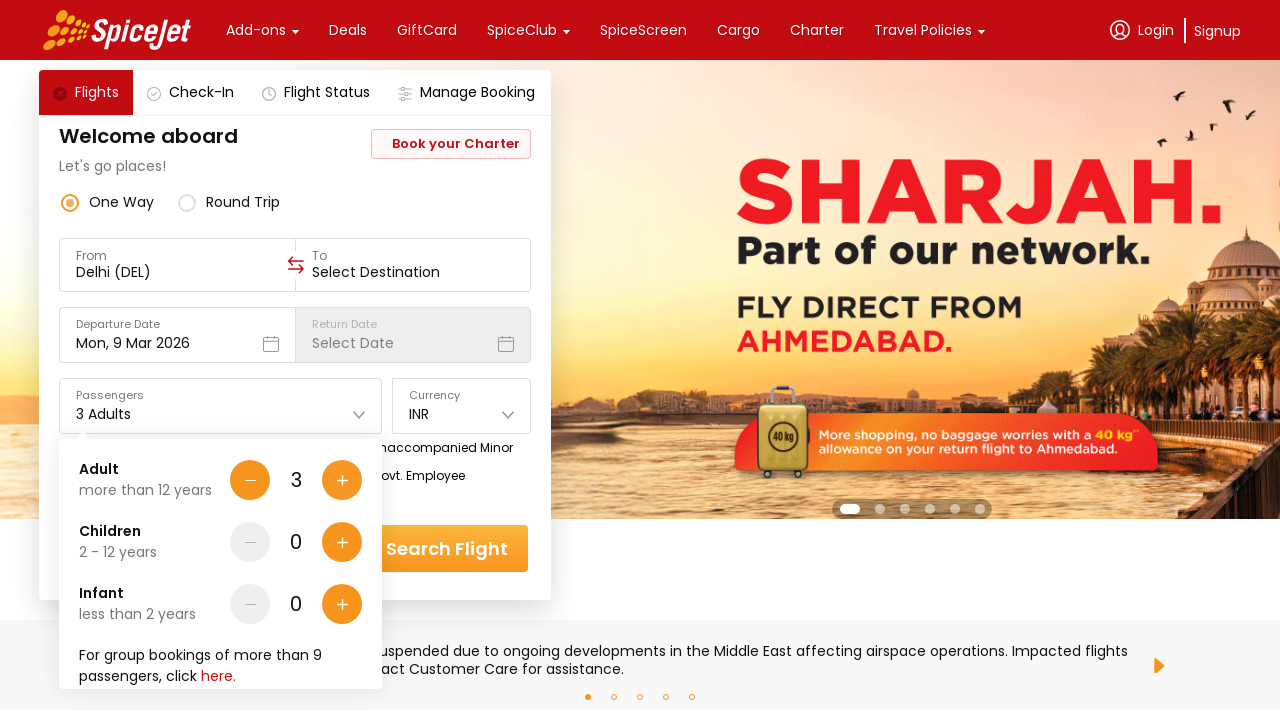

Clicked add adult passenger button (passenger 3) at (342, 480) on div[data-testid='Adult-testID-plus-one-cta']
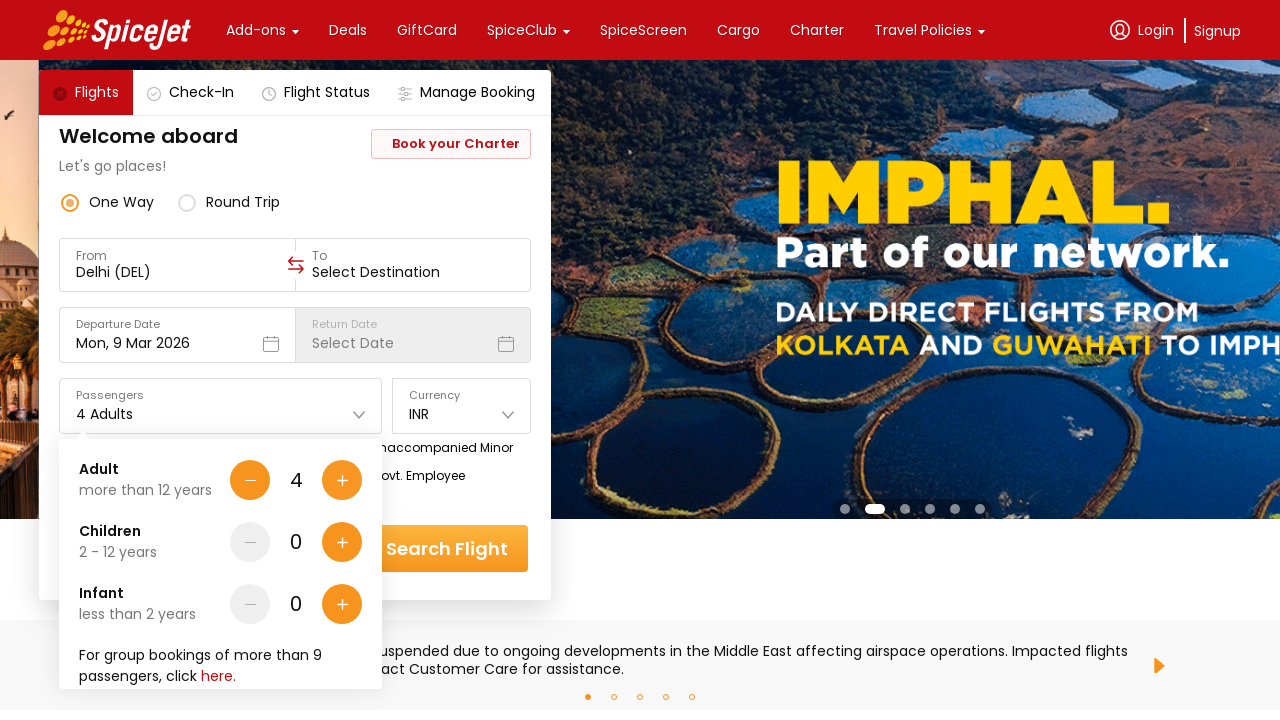

Clicked add adult passenger button (passenger 4) at (342, 480) on div[data-testid='Adult-testID-plus-one-cta']
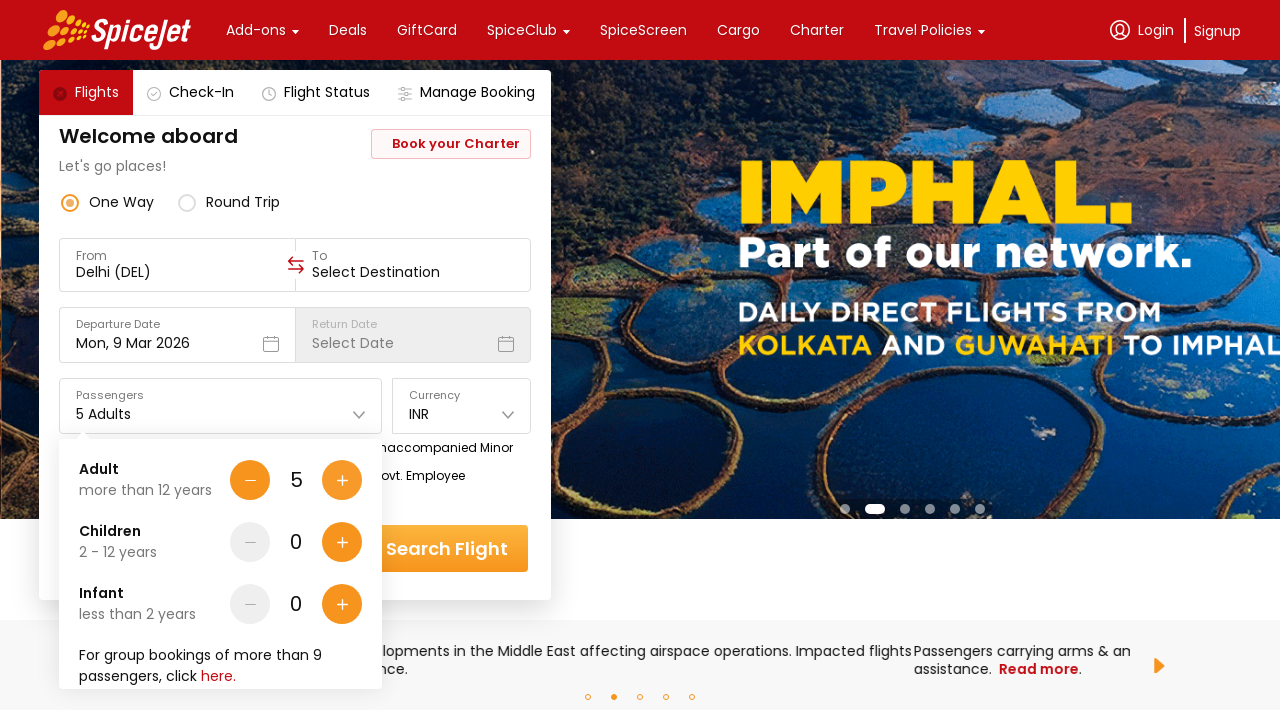

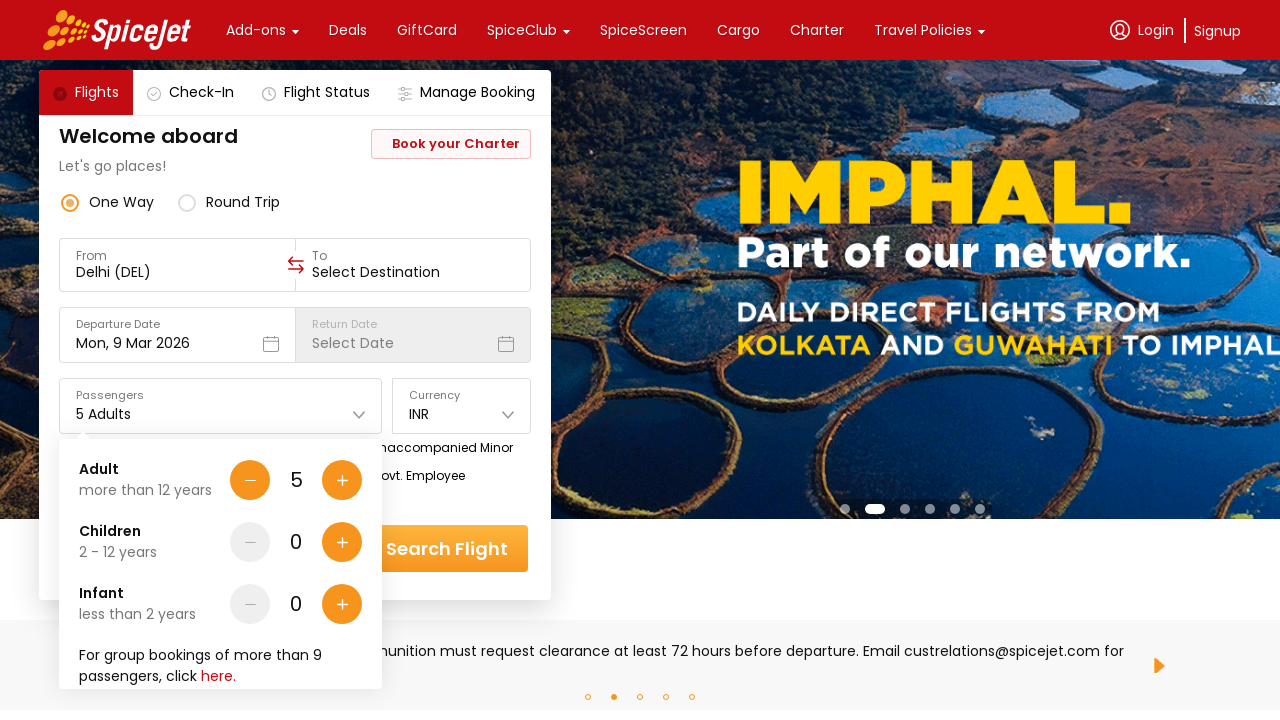